Tests basic browser navigation by visiting three different websites in sequence: Greens Technology homepage, DemoQA registration page, and Greens Technology Selenium course content page.

Starting URL: http://www.greenstechnologys.com/

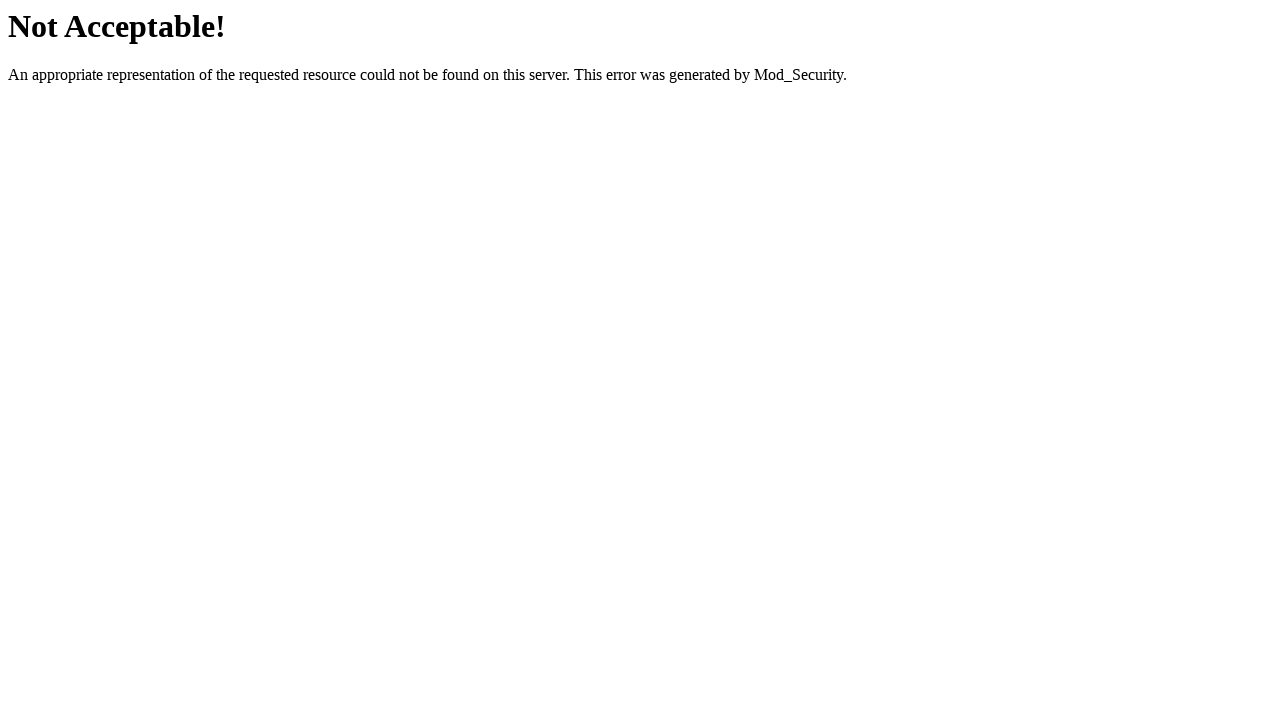

Navigated to DemoQA registration page
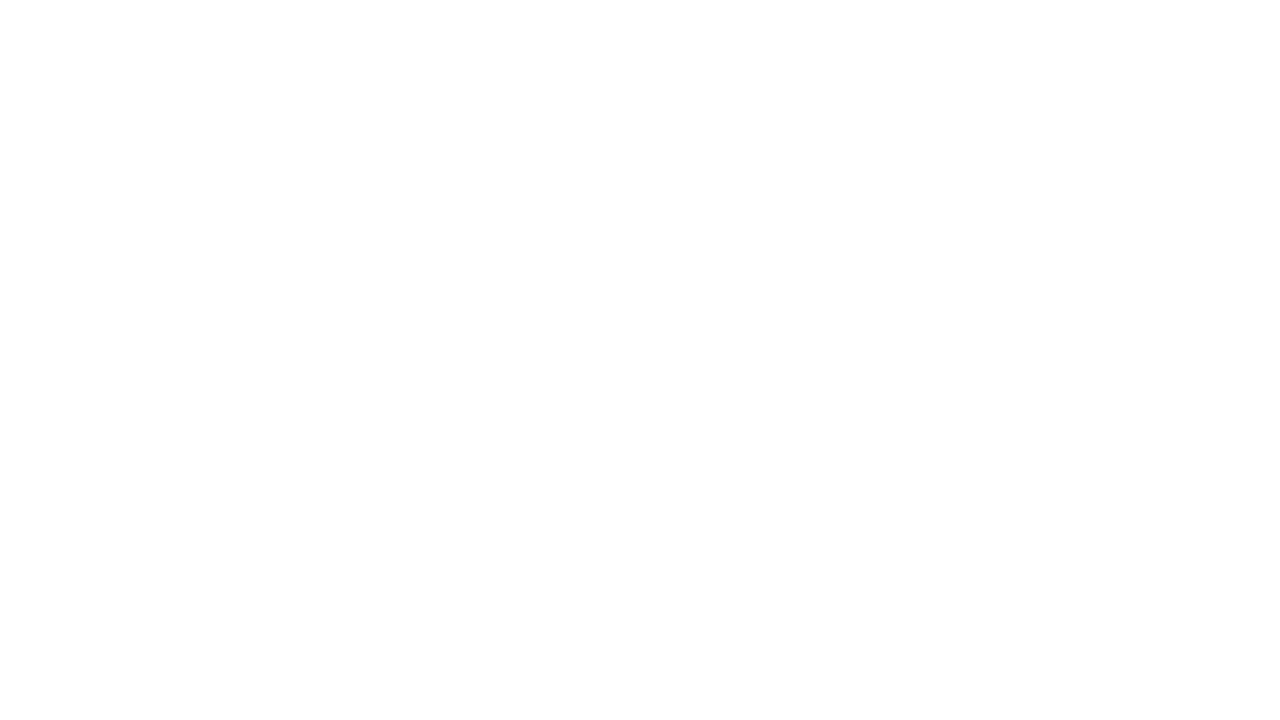

Navigated to Greens Technology Selenium course content page
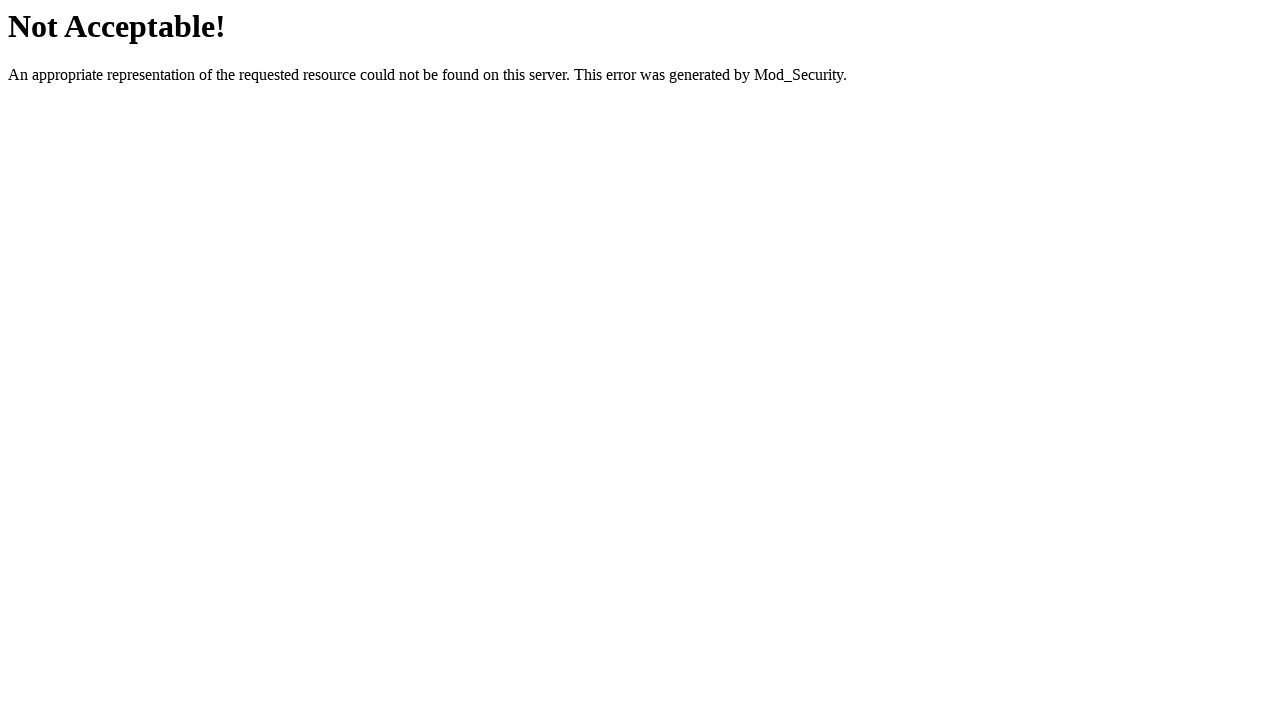

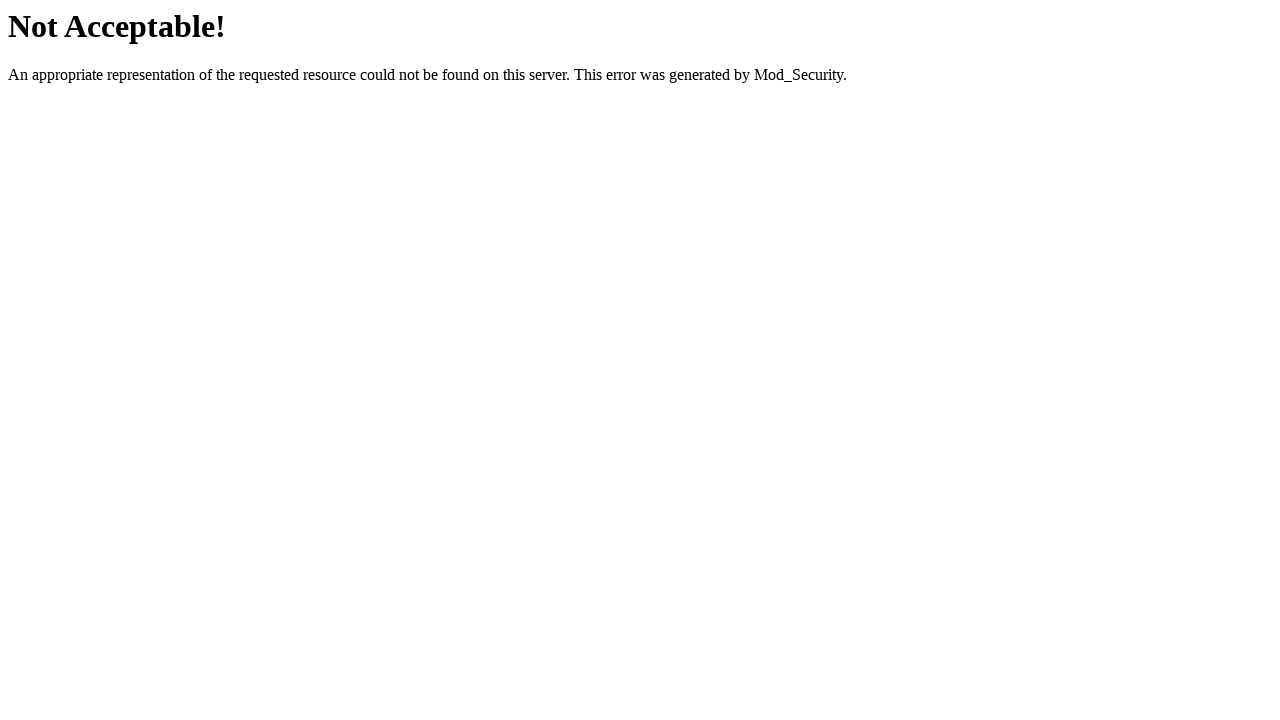